Tests checkbox interaction on the W3C WAI-ARIA practices example page by clicking on the mustard checkbox option

Starting URL: https://www.w3.org/TR/wai-aria-practices-1.1/examples/checkbox/checkbox-1/checkbox-1.html

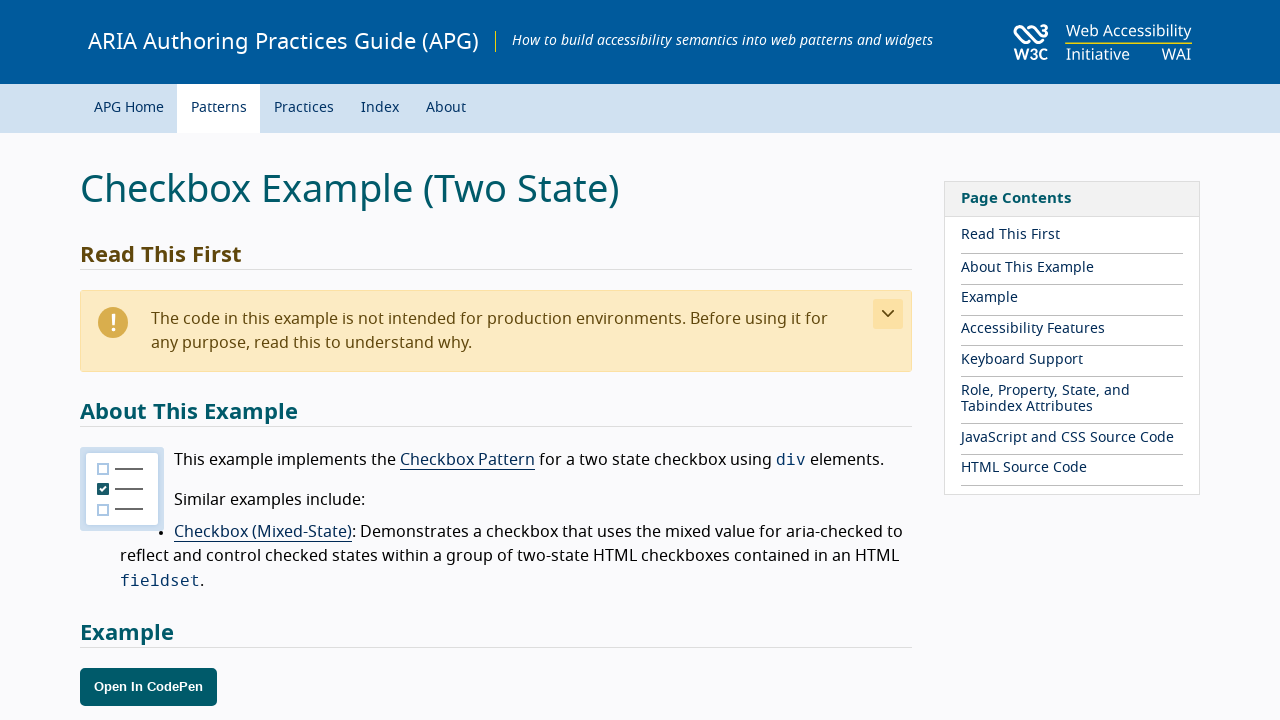

Navigated to W3C WAI-ARIA checkbox example page
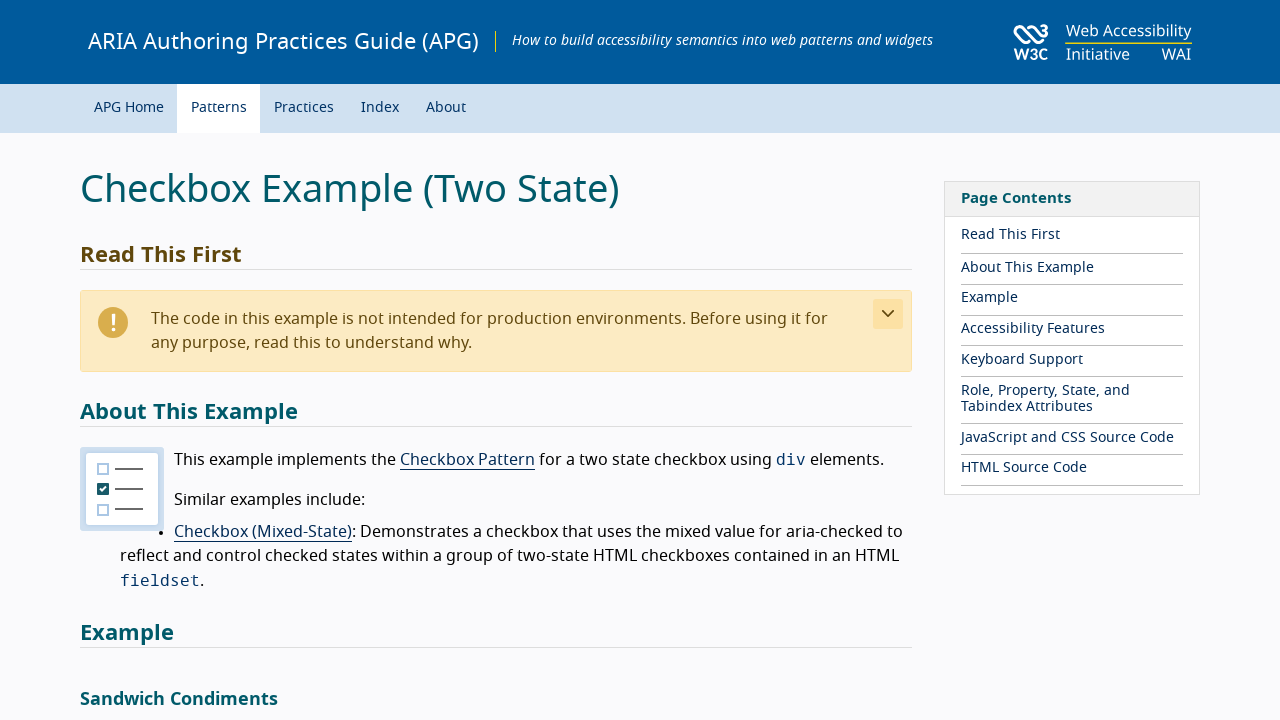

Clicked on the mustard checkbox option at (146, 361) on xpath=//*[@id="ex1"]/div/ul/li[3]/div
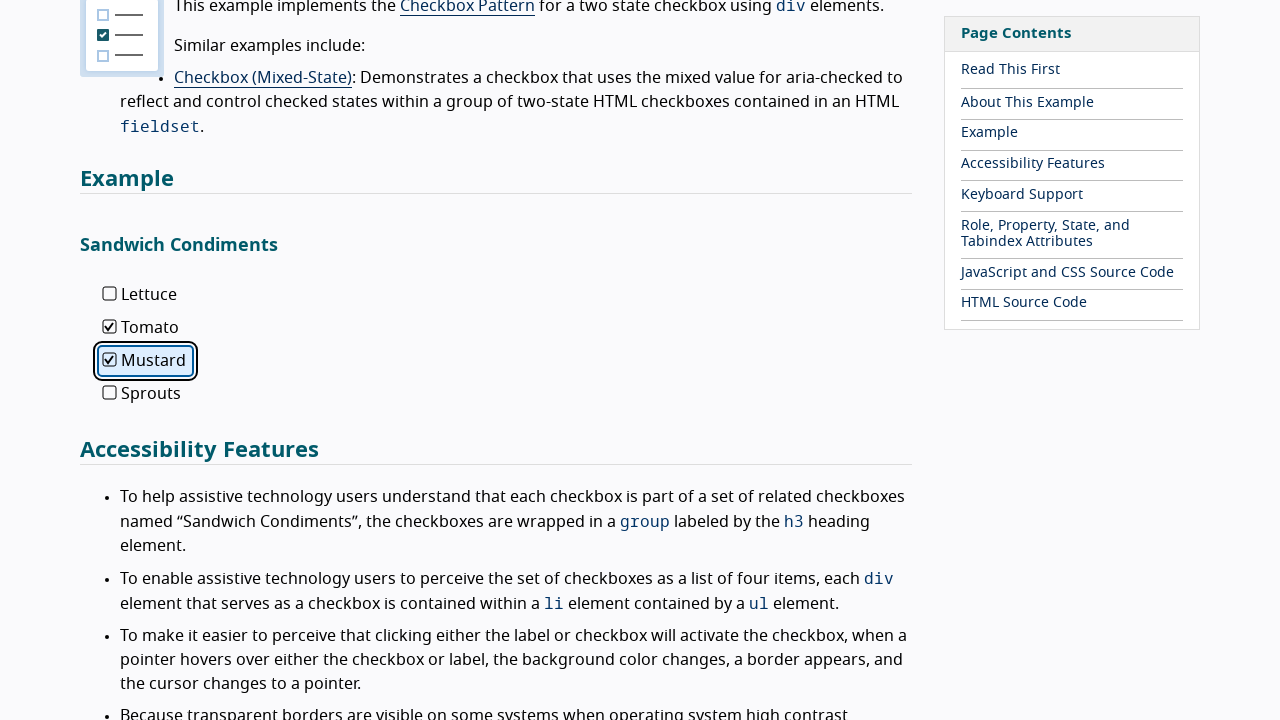

Waited 500ms to observe checkbox state change
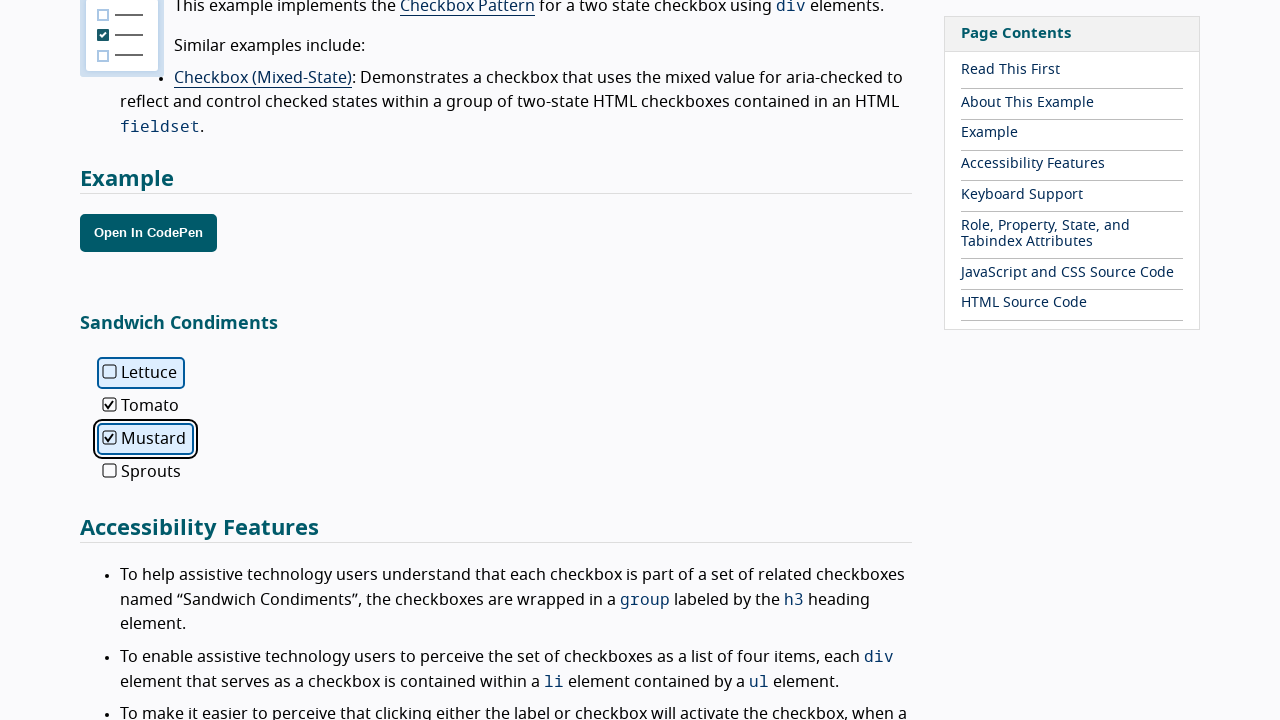

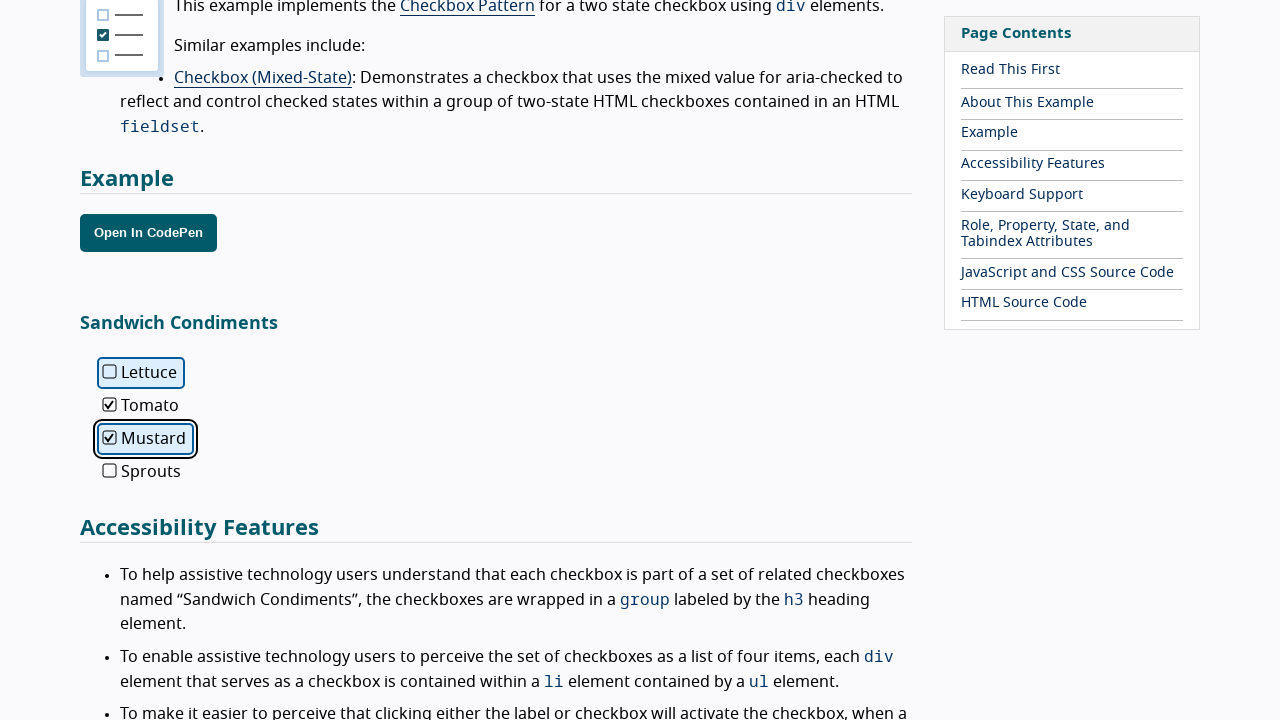